Navigates to Rediff homepage, analyzes all links on the page, and clicks on the 11th link to verify navigation

Starting URL: https://rediff.com

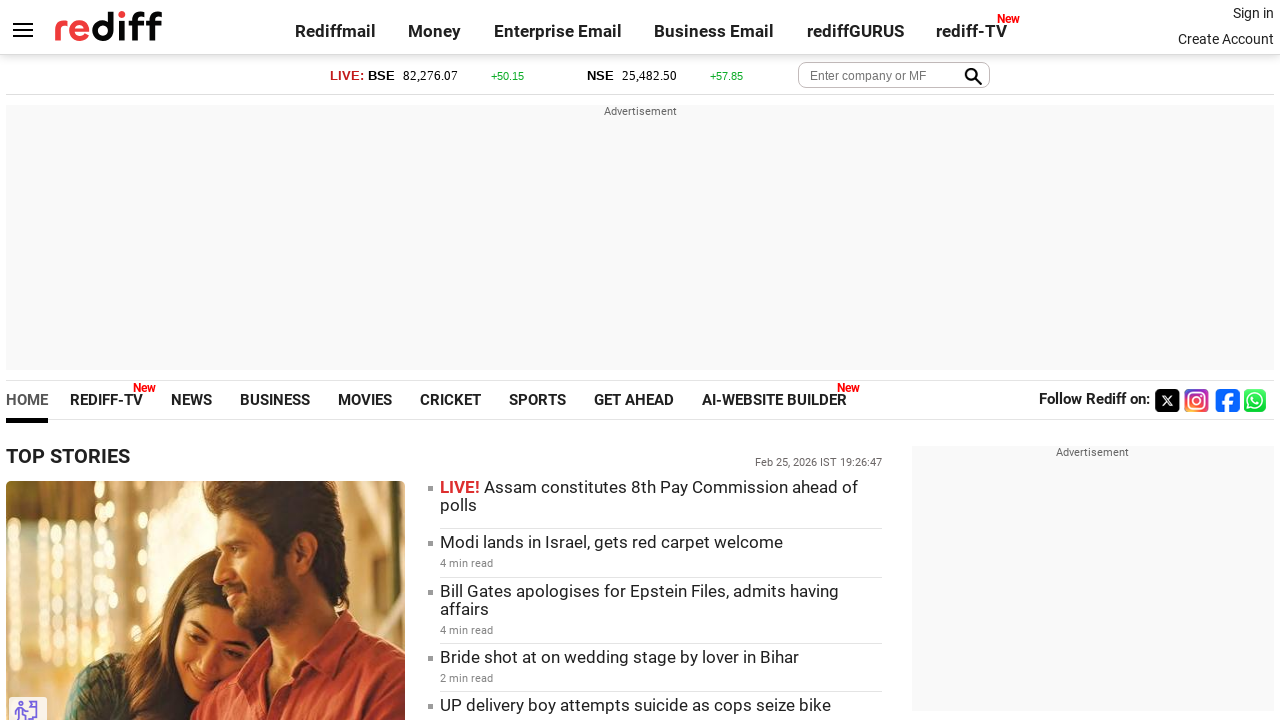

Retrieved initial page title from Rediff homepage
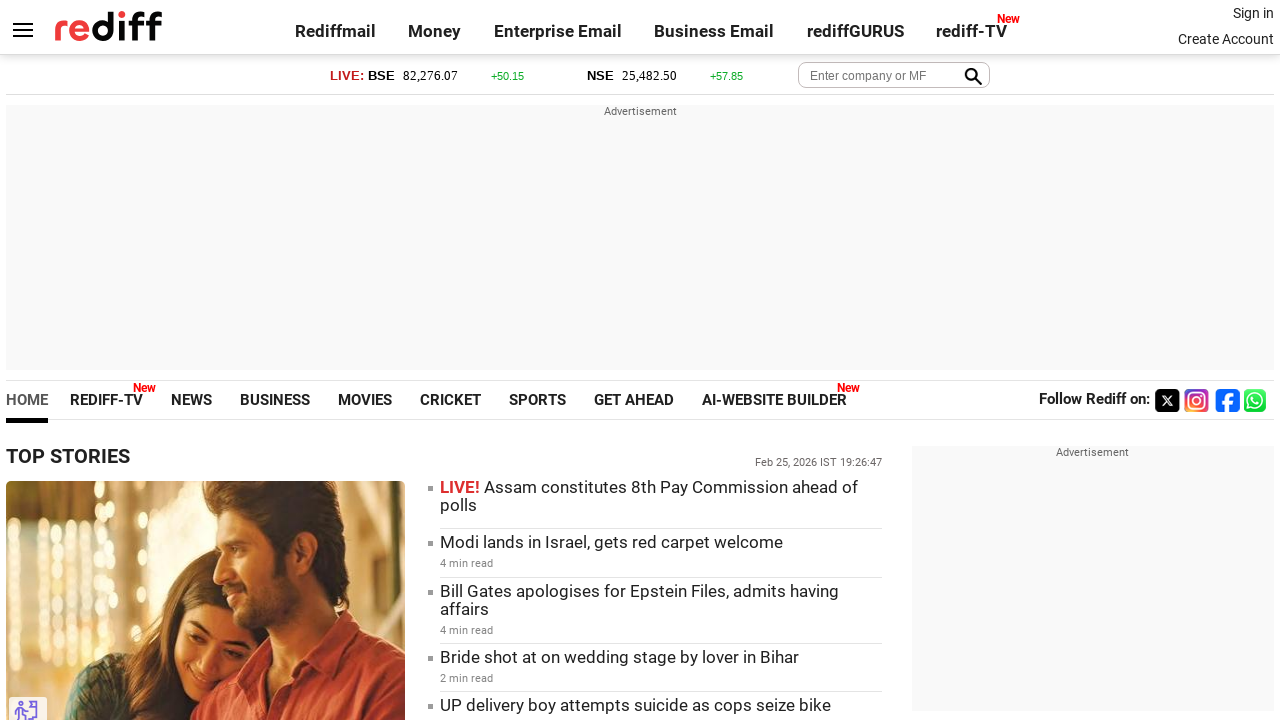

Found all links on the page - Total: 397 links
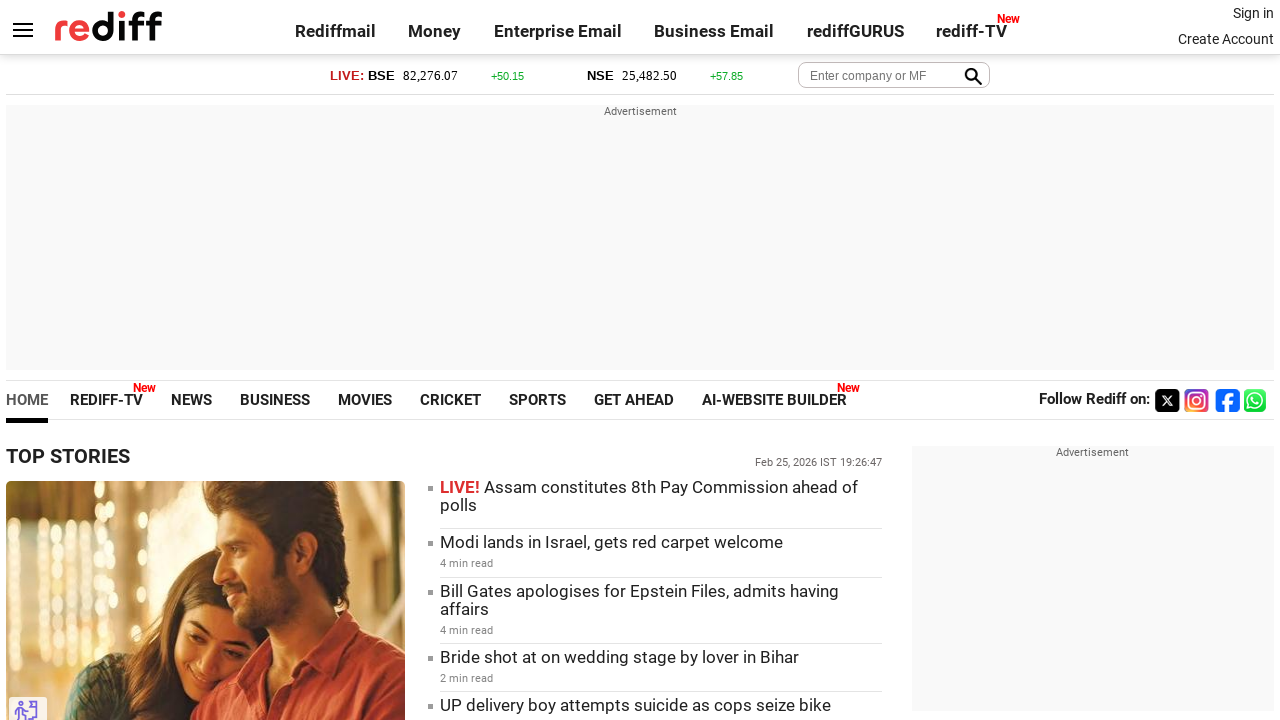

Located the 11th link (index 10) on the page
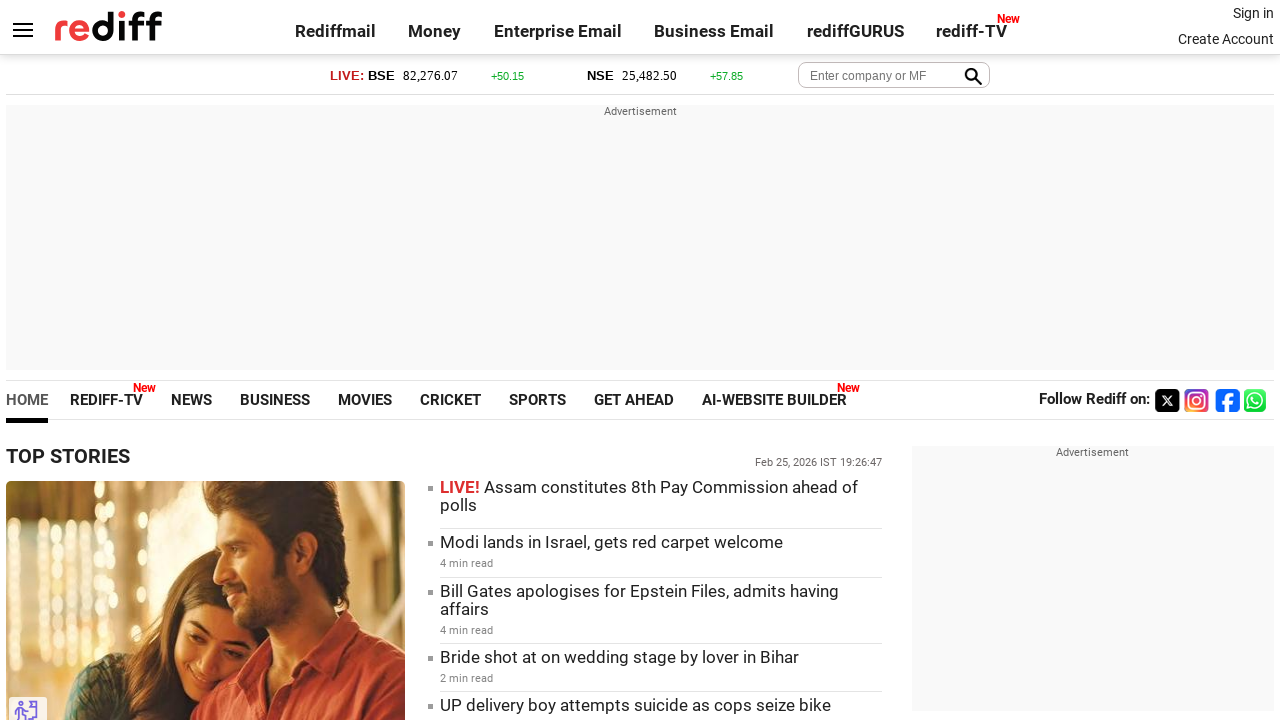

Retrieved link text: 'NEWS'
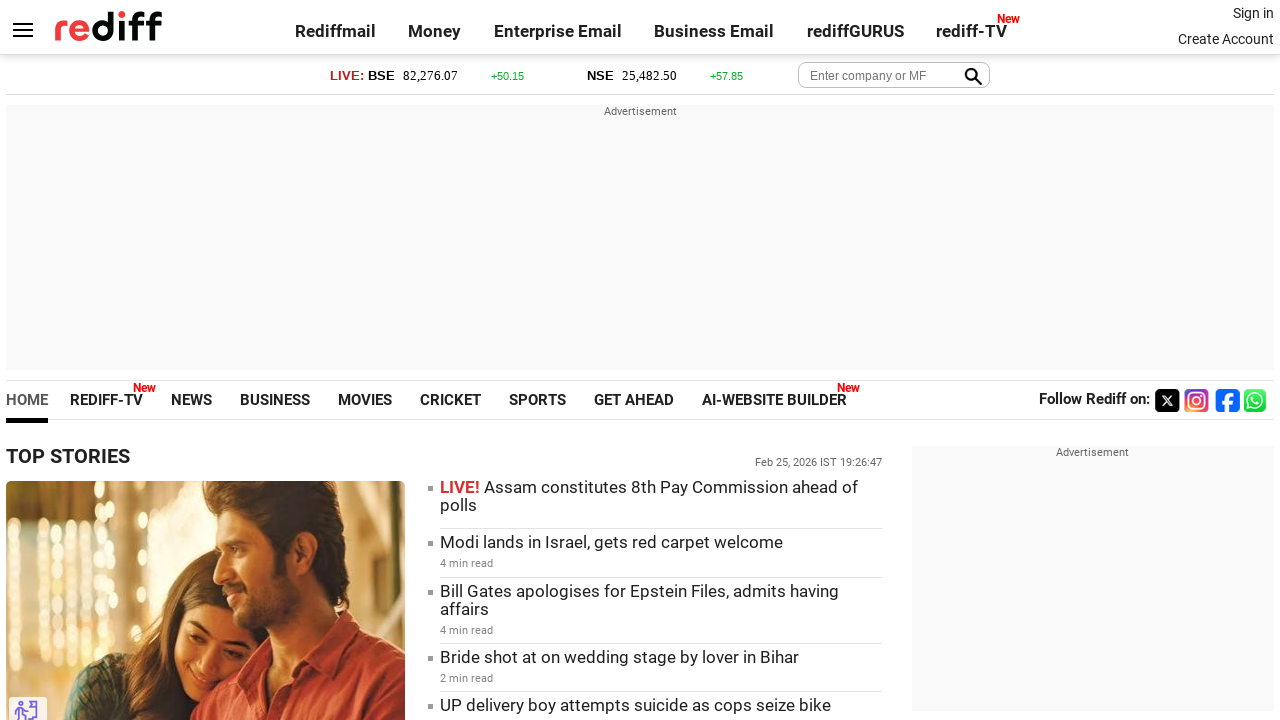

Retrieved link href attribute: 'https://www.rediff.com/news'
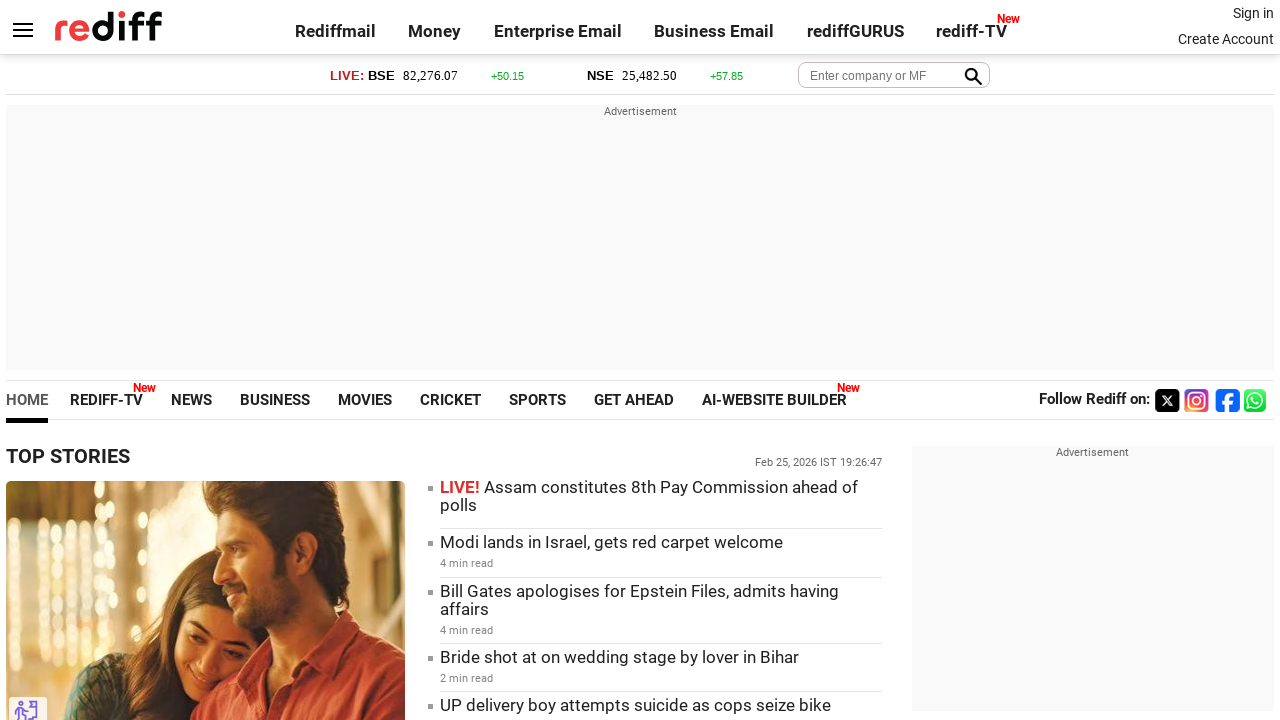

Clicked on the 11th link with text 'NEWS' at (192, 400) on a >> nth=10
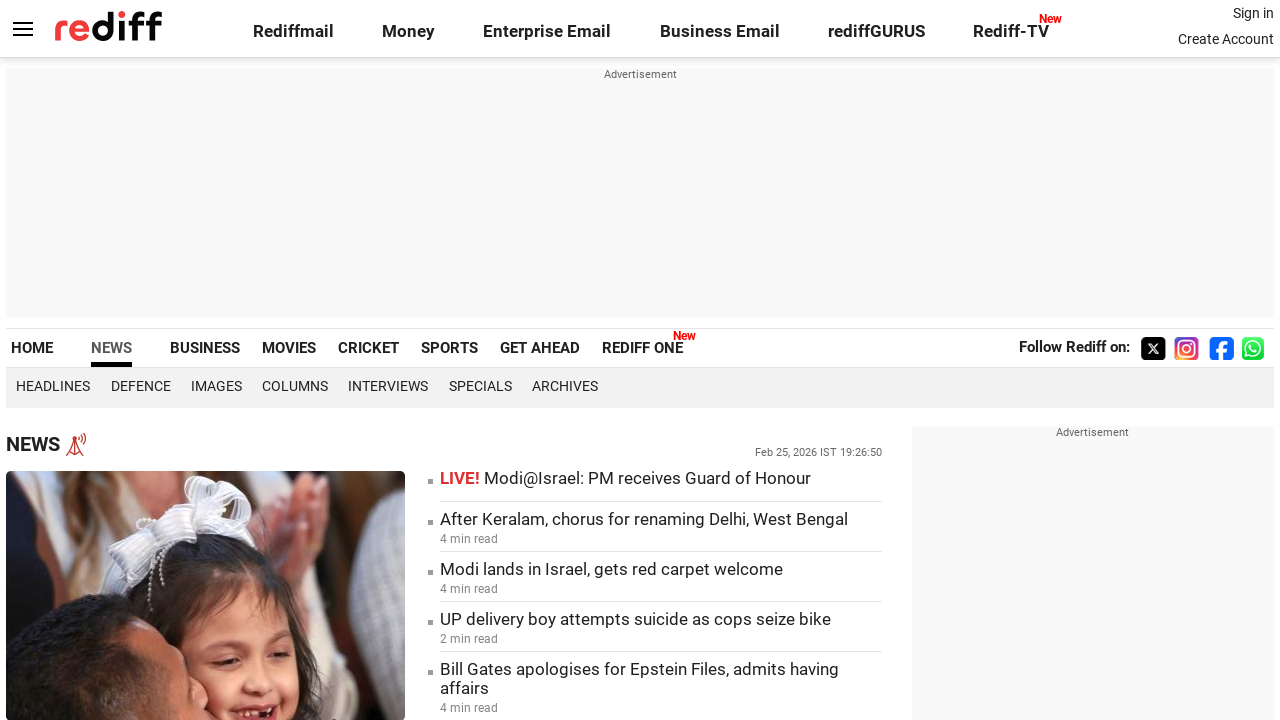

Retrieved page title after clicking the link
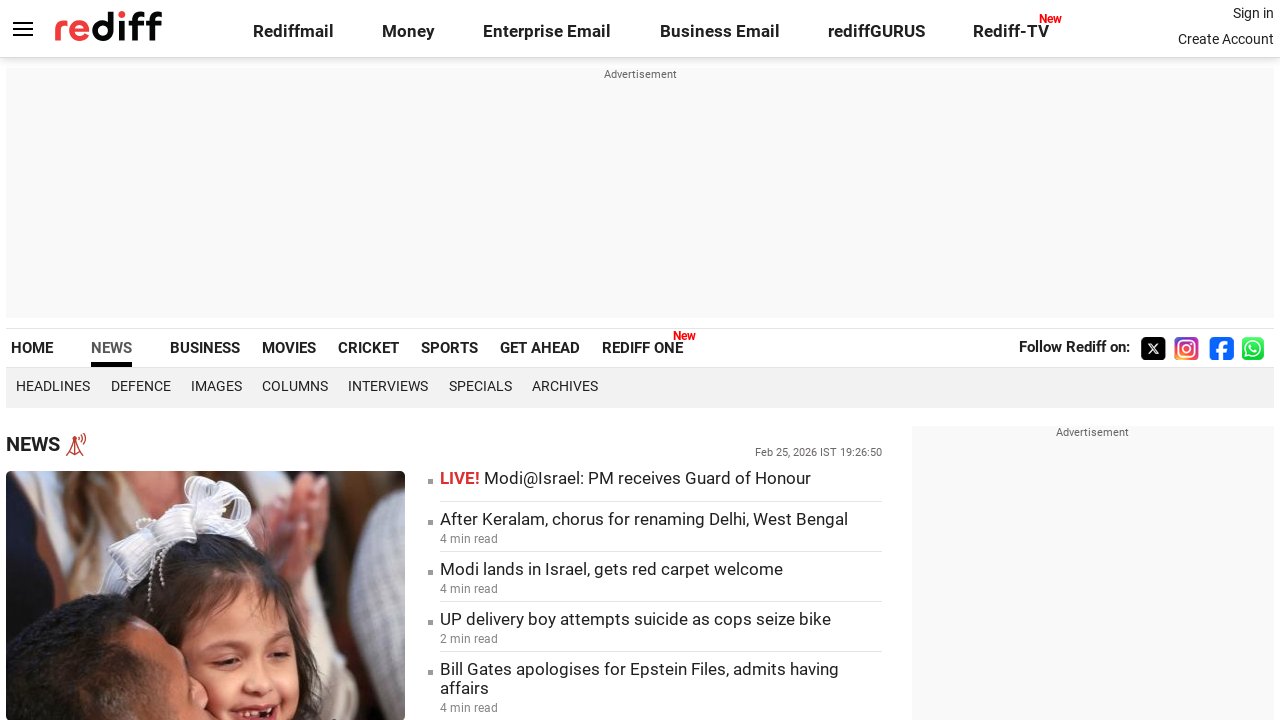

TEST CASE PASS - Page title changed successfully after clicking link
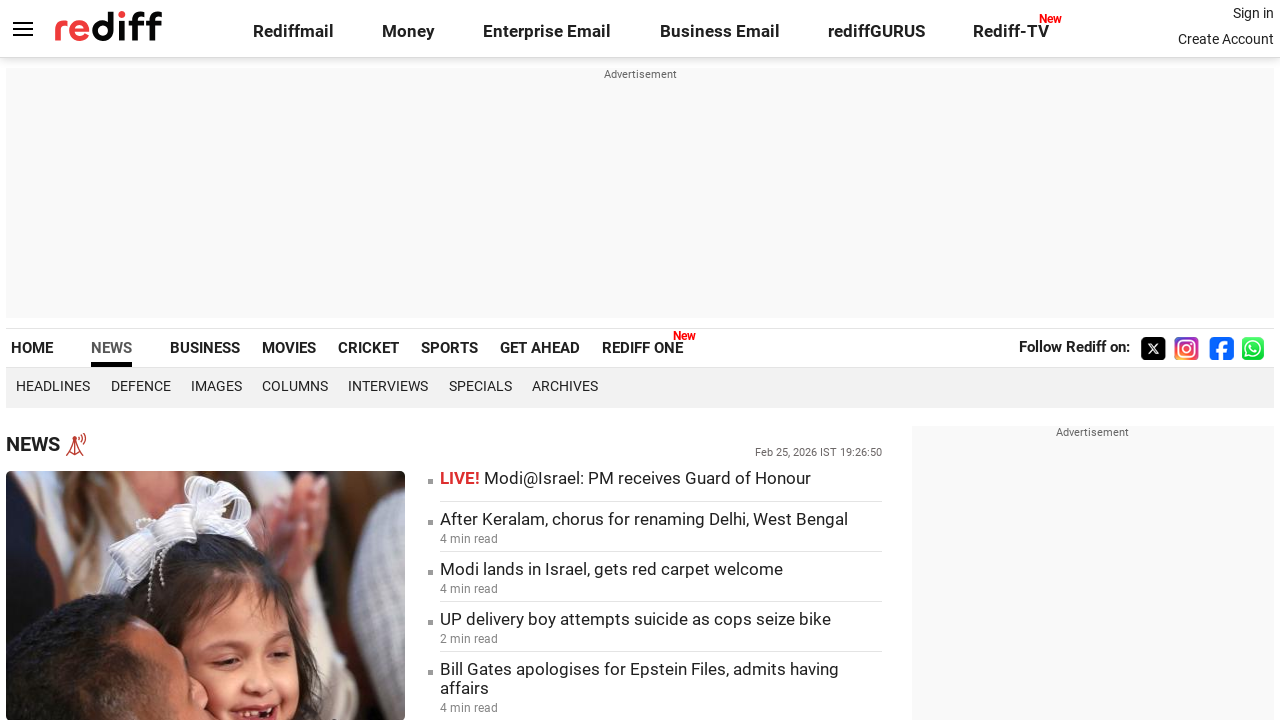

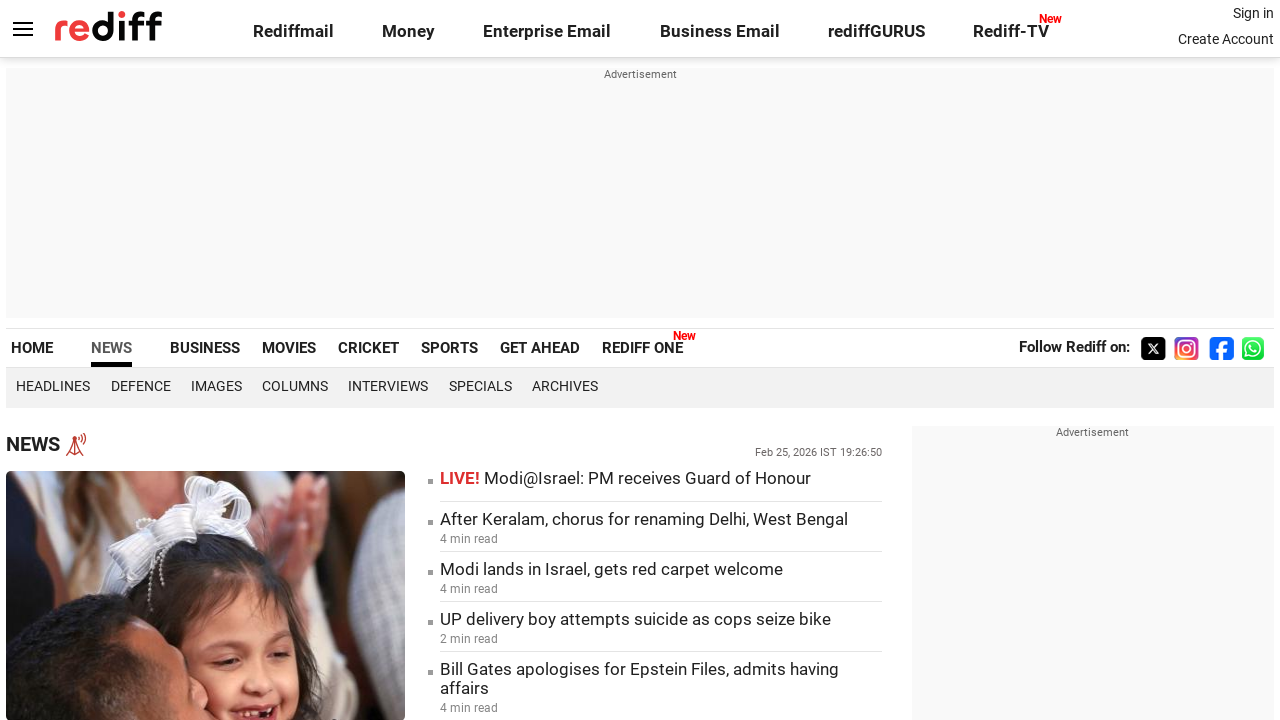